Tests nested frames functionality by navigating to the nested frames page, switching to a frame, and retrieving text content from within the frame

Starting URL: https://the-internet.herokuapp.com/frames

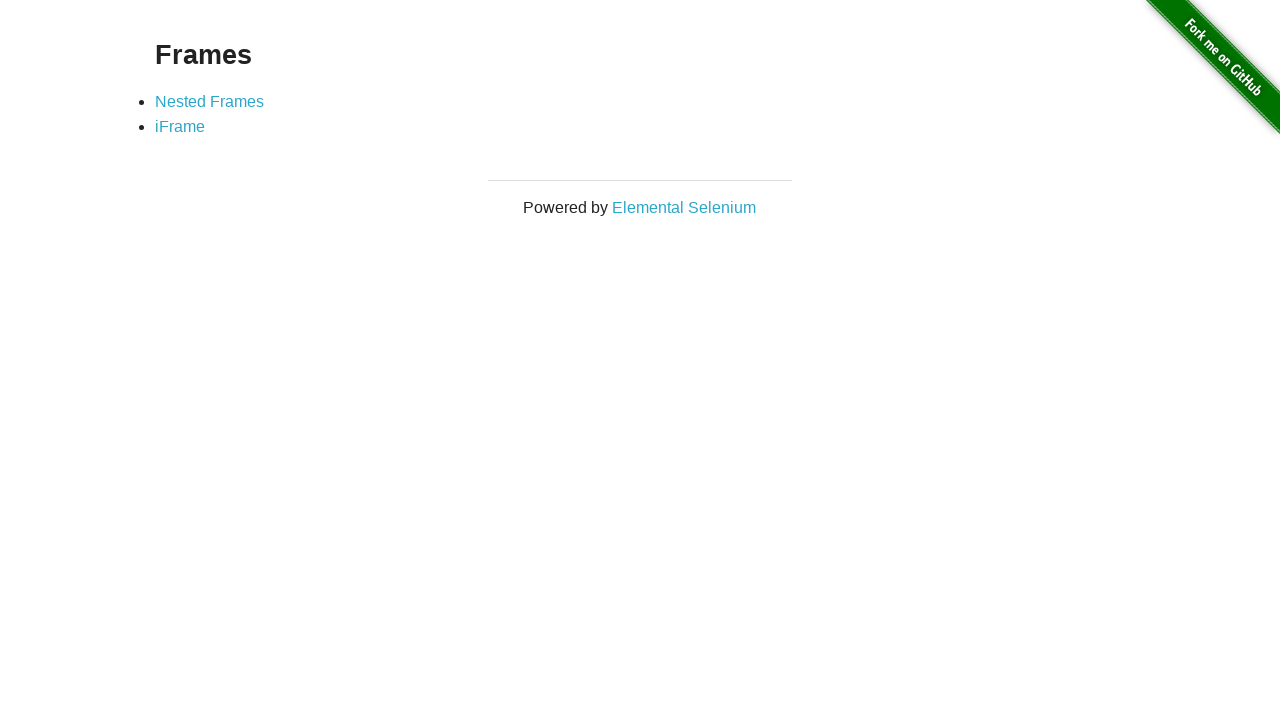

Retrieved page title
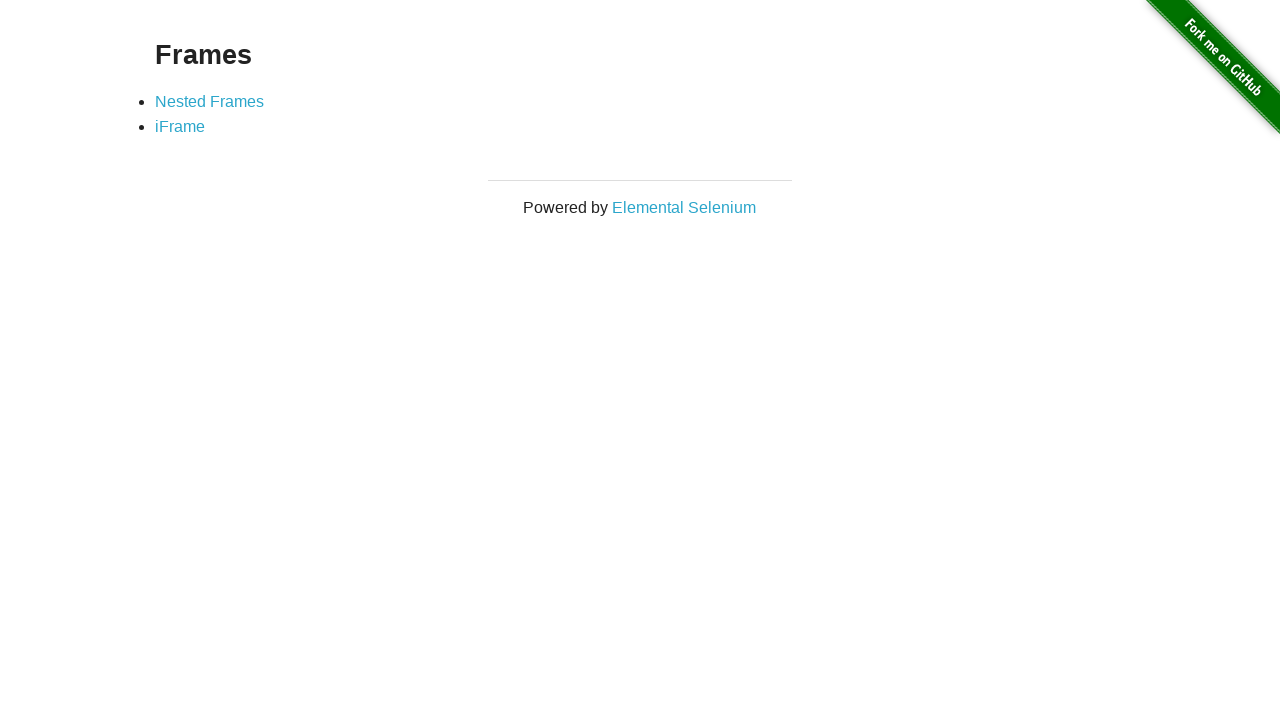

Clicked on Nested Frames link at (210, 101) on xpath=//a[text()='Nested Frames']
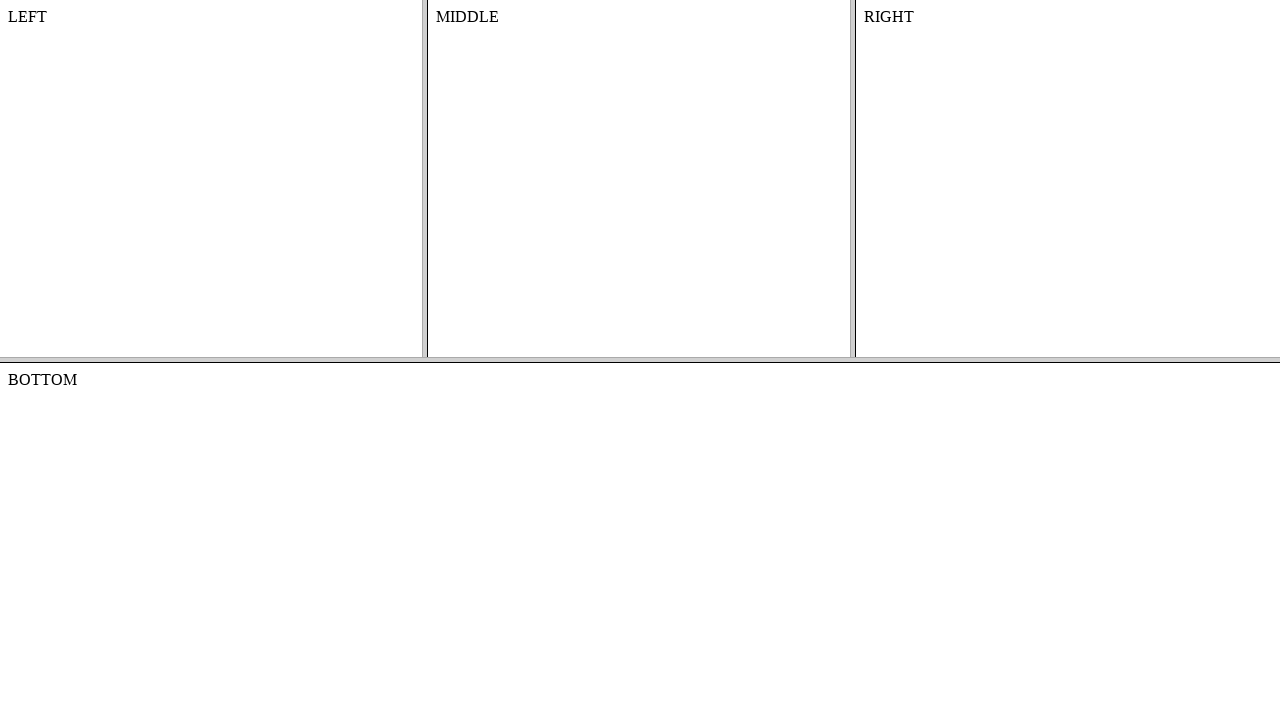

Waited 3 seconds for frames page to load
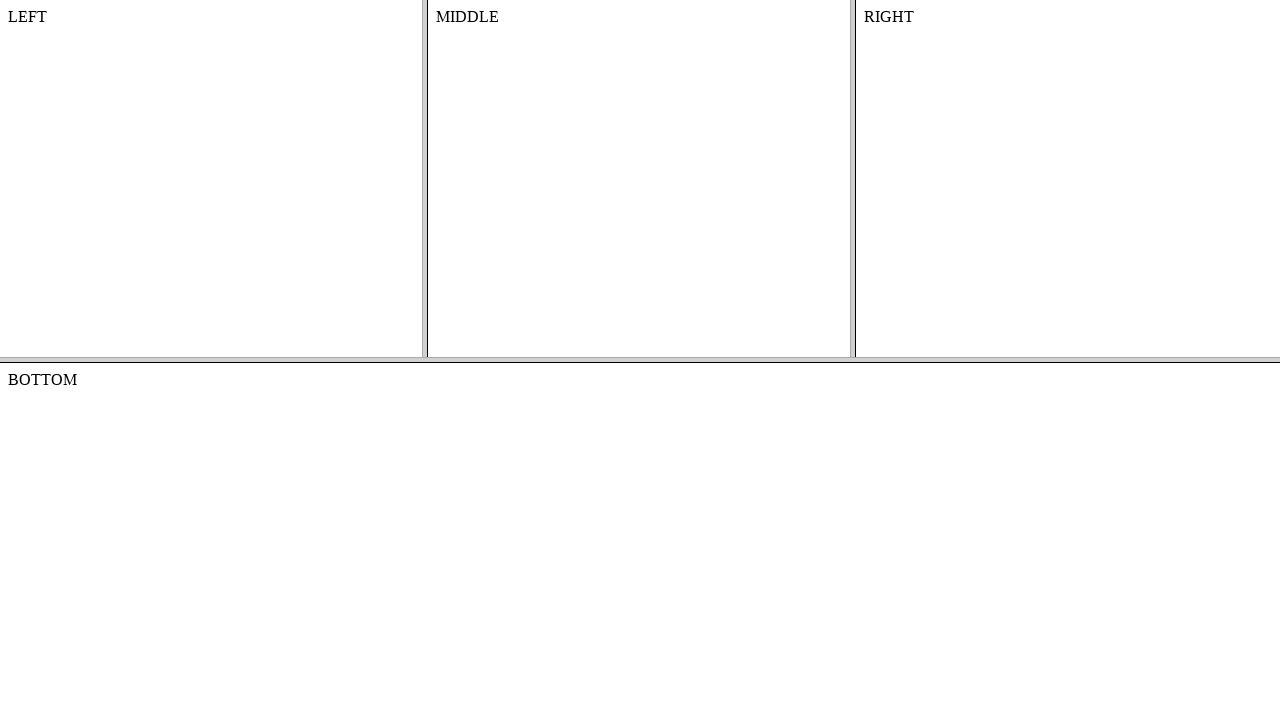

Counted frames with name 'frame-left'
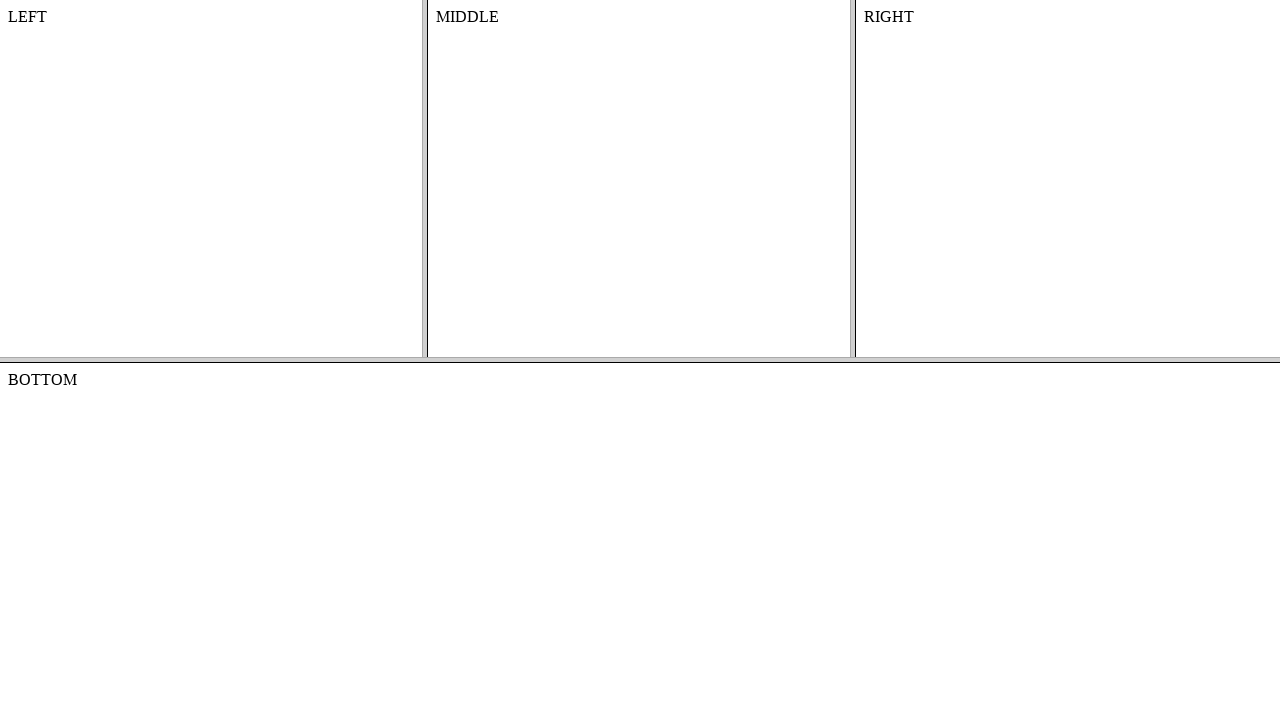

Switched to the second frame (index 1)
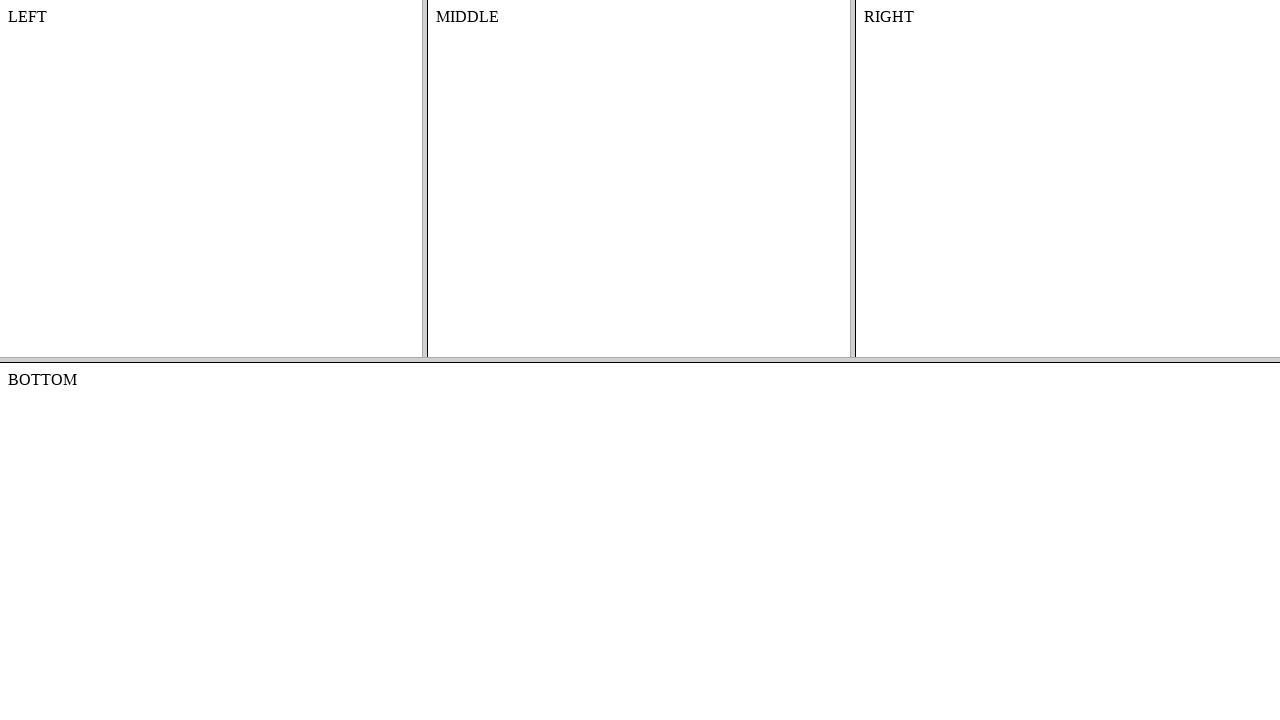

Retrieved text content from body element within frame
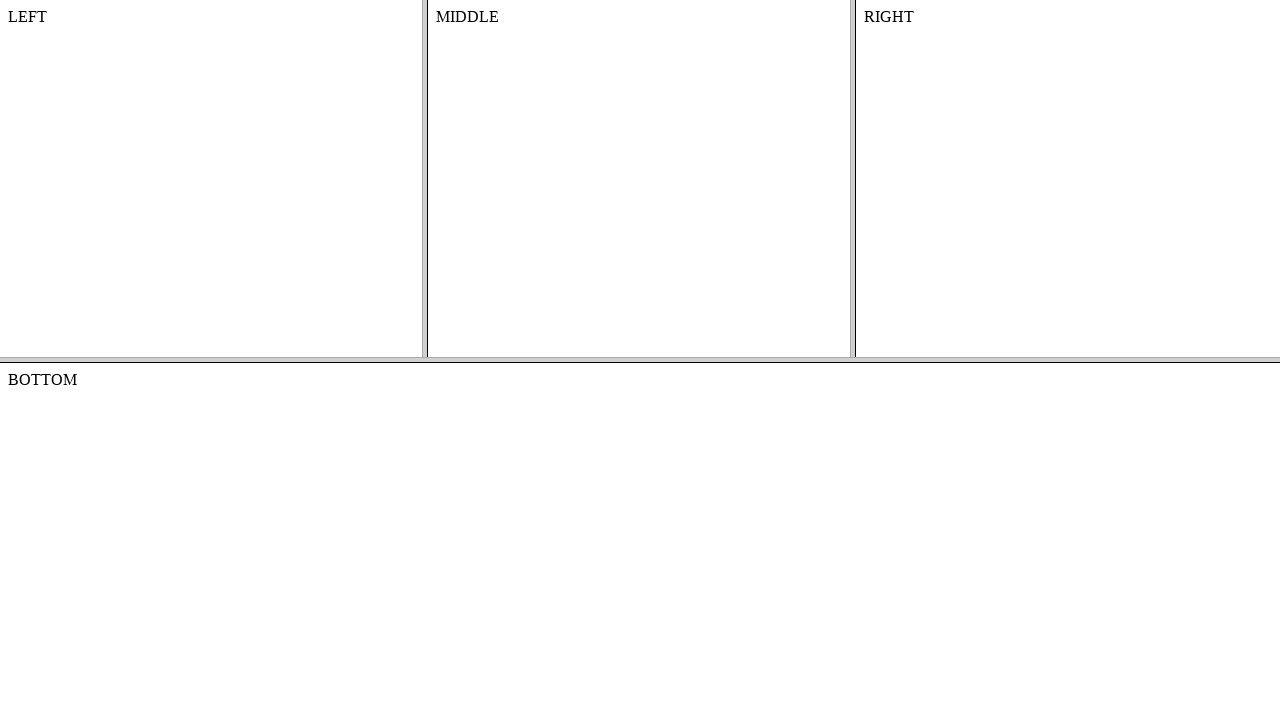

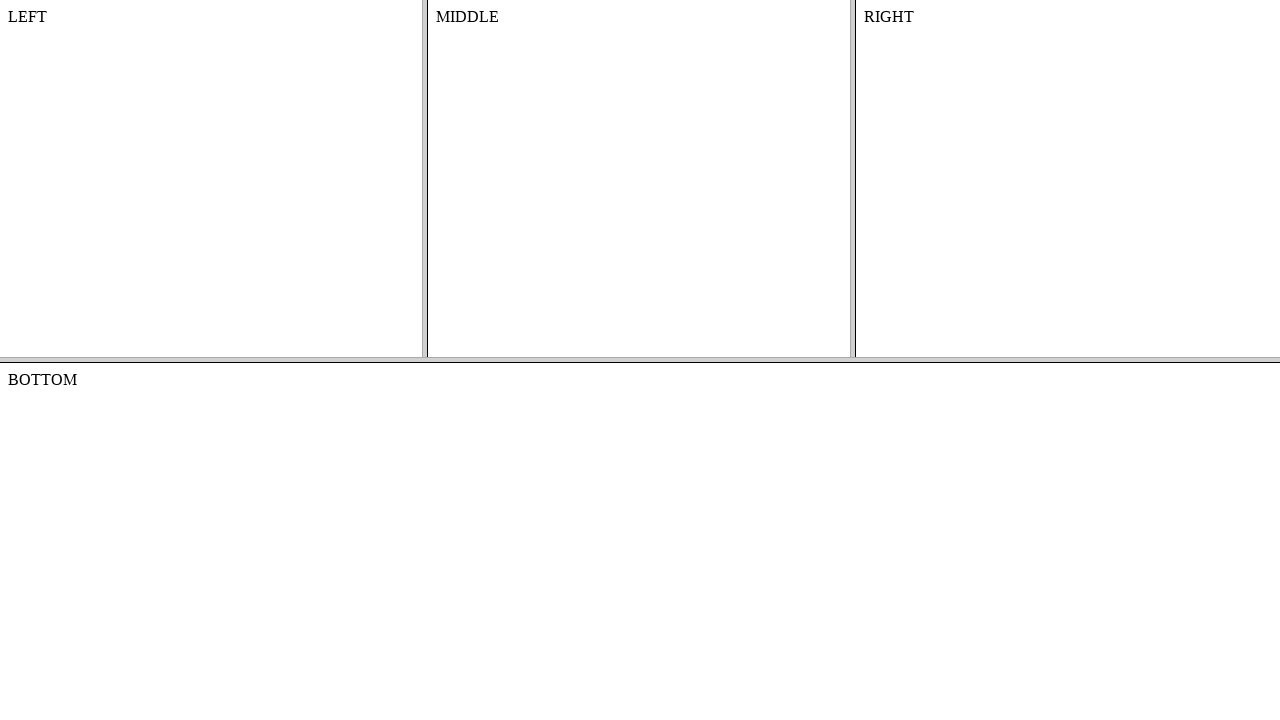